Retrieves a value from an element attribute, performs a mathematical calculation, fills the result in a form field, checks checkboxes, and submits the form

Starting URL: http://suninjuly.github.io/get_attribute.html

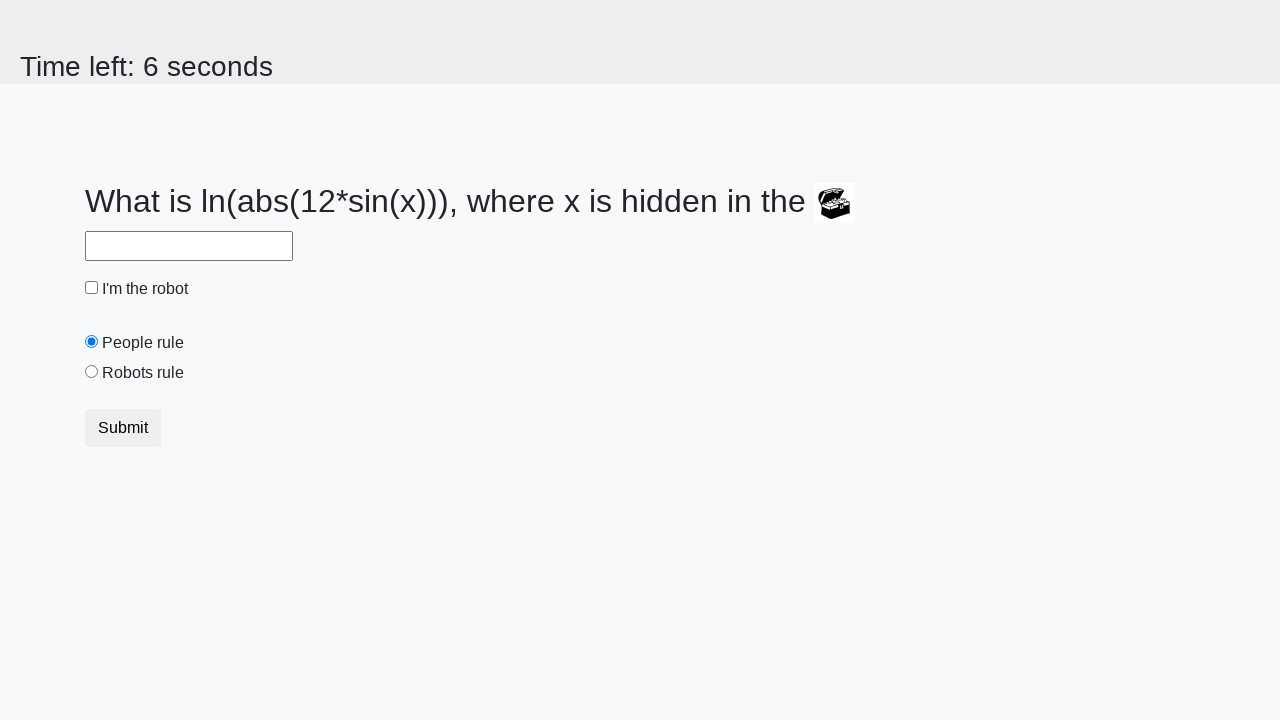

Located treasure element with valuex attribute
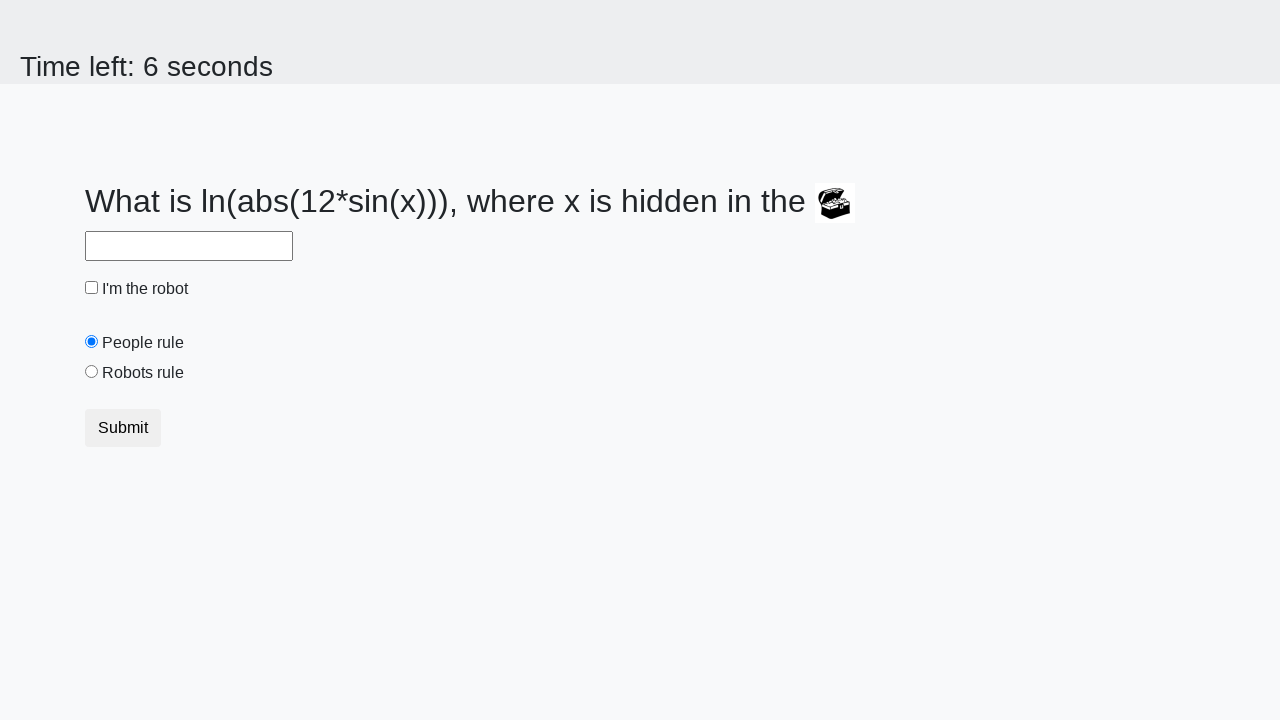

Retrieved valuex attribute value: 316
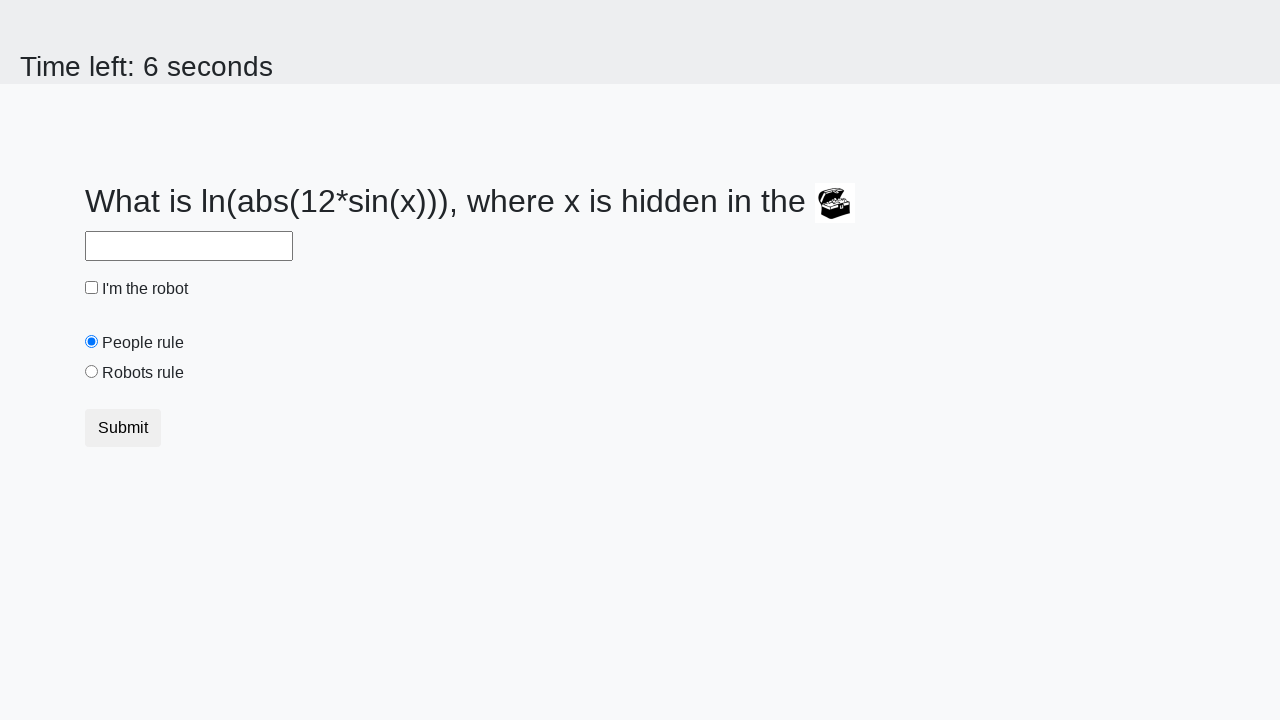

Calculated mathematical result: 2.448022047791074
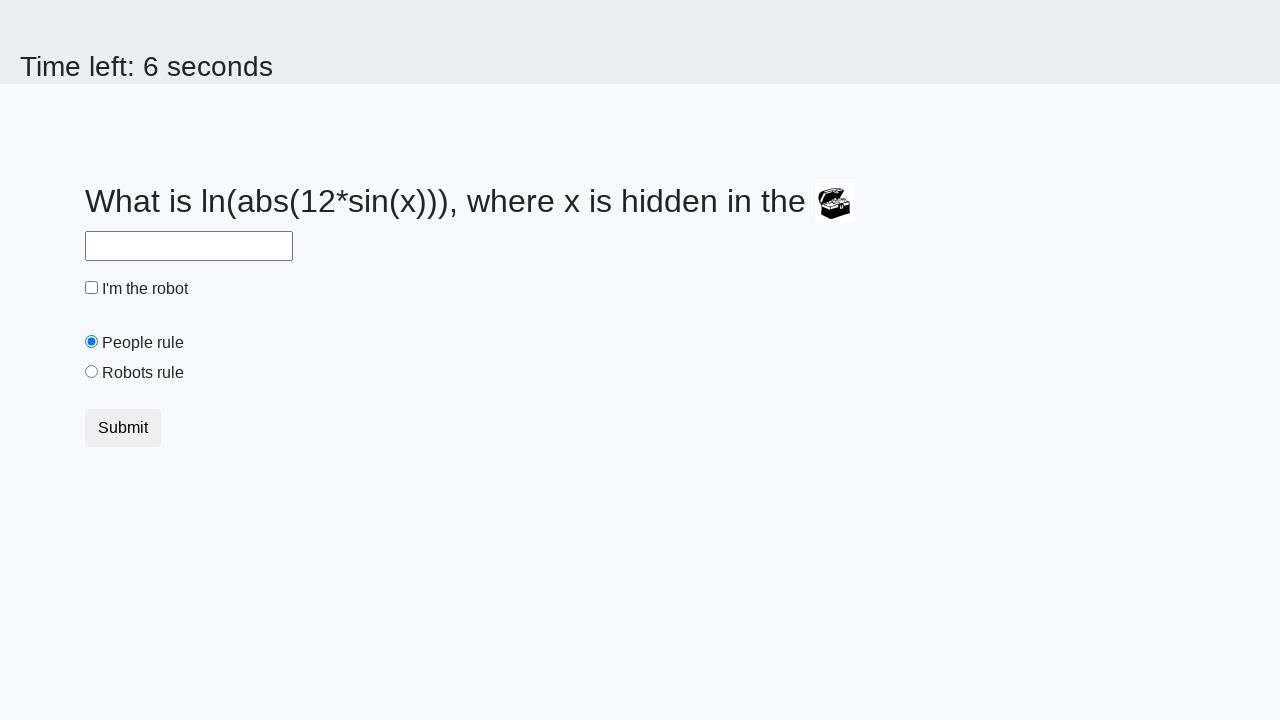

Filled answer field with calculated value on #answer
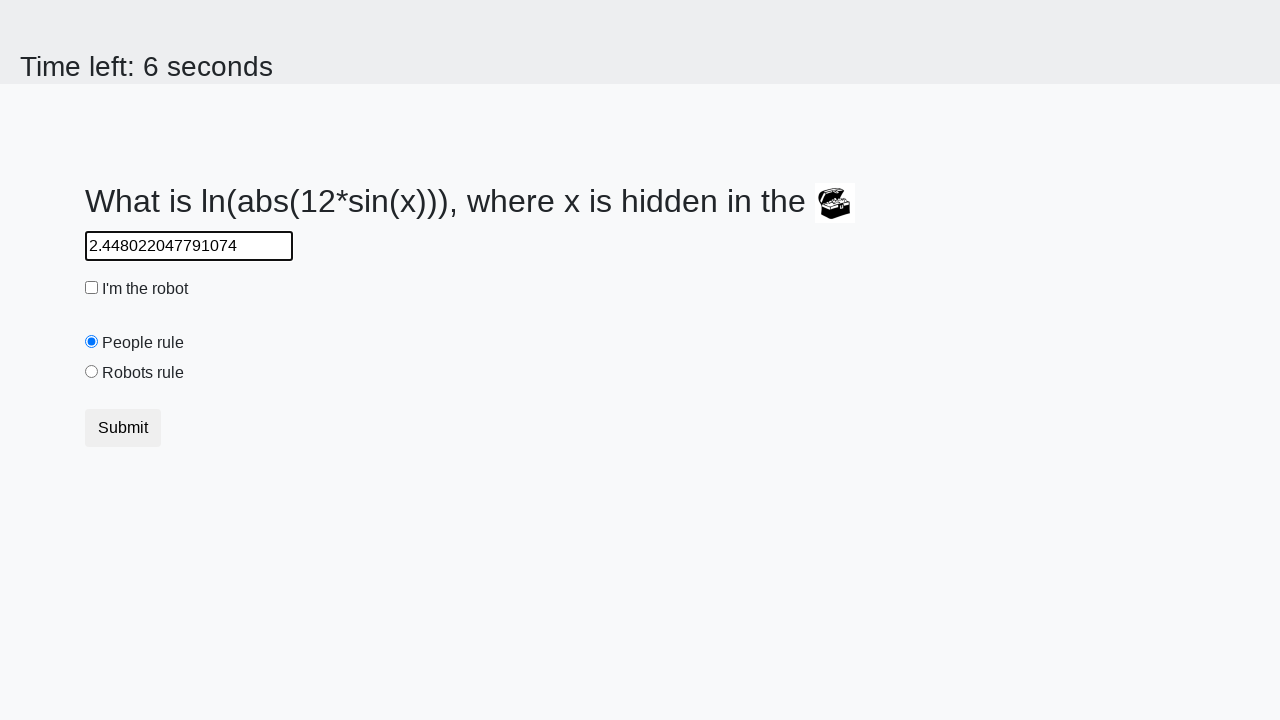

Clicked robot checkbox at (92, 288) on .check-input
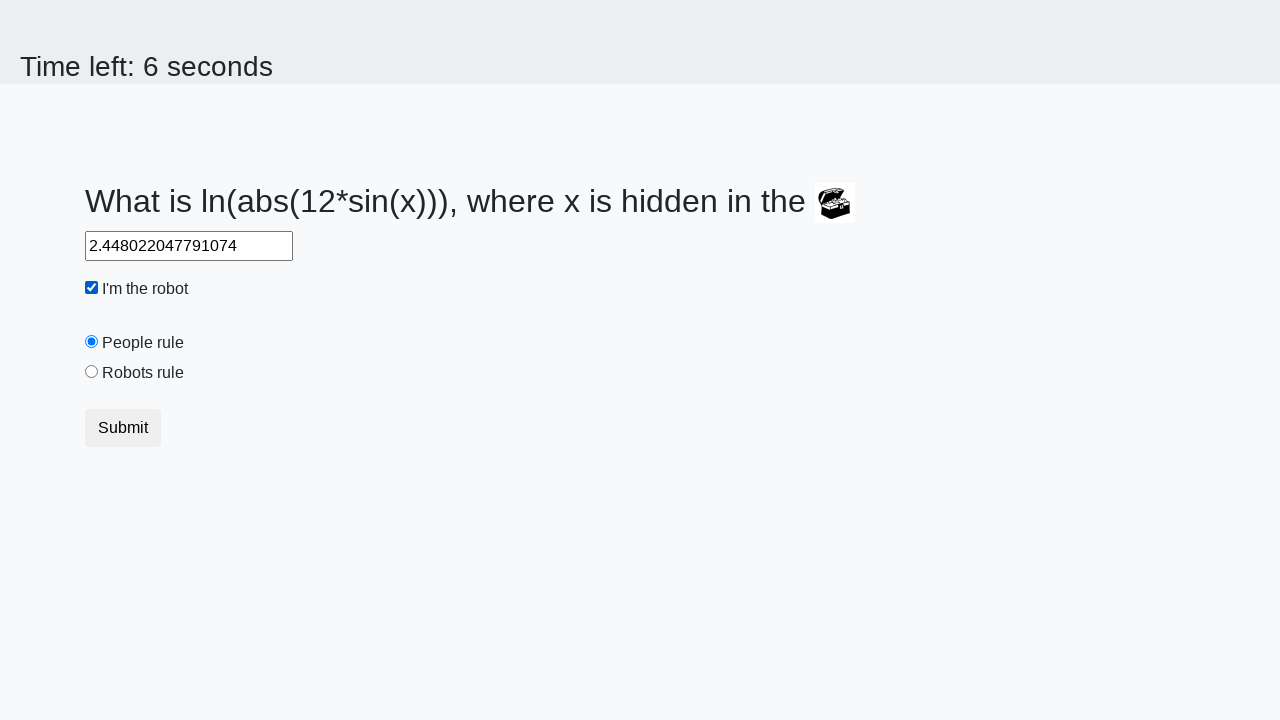

Clicked robots rule checkbox at (92, 372) on #robotsRule
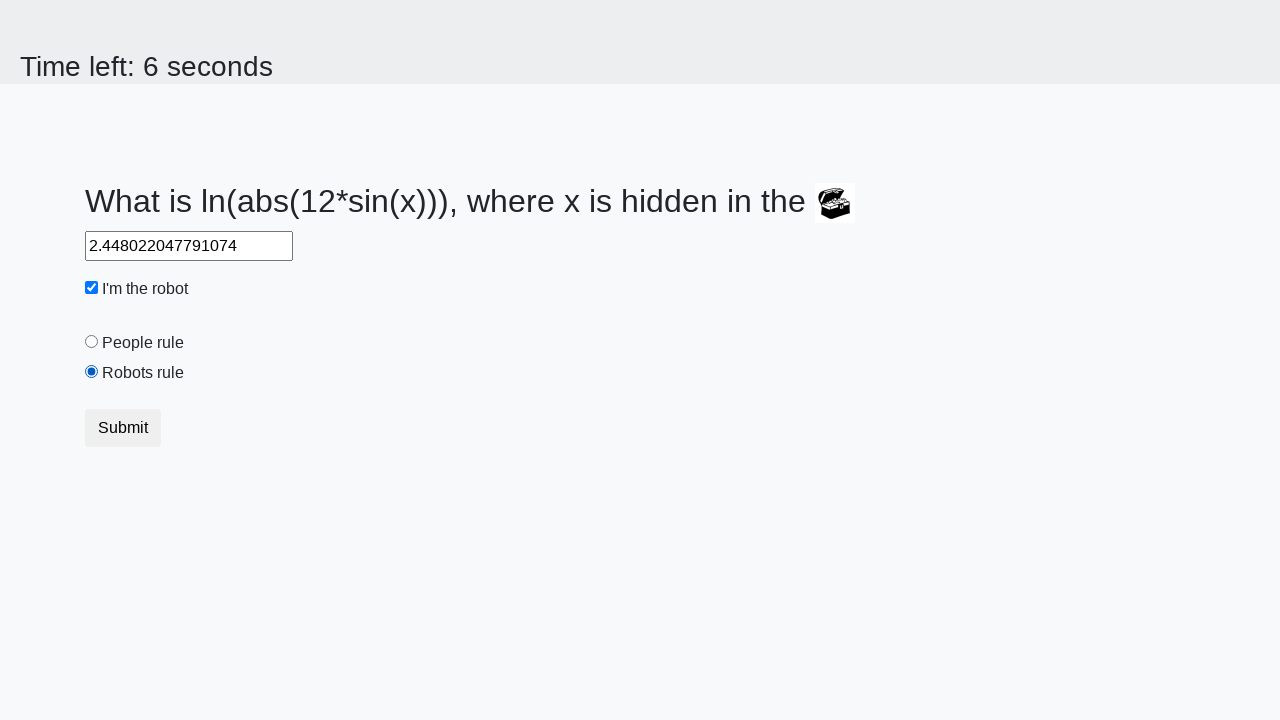

Clicked form submit button at (123, 428) on xpath=/html/body/div/form/div/div/button
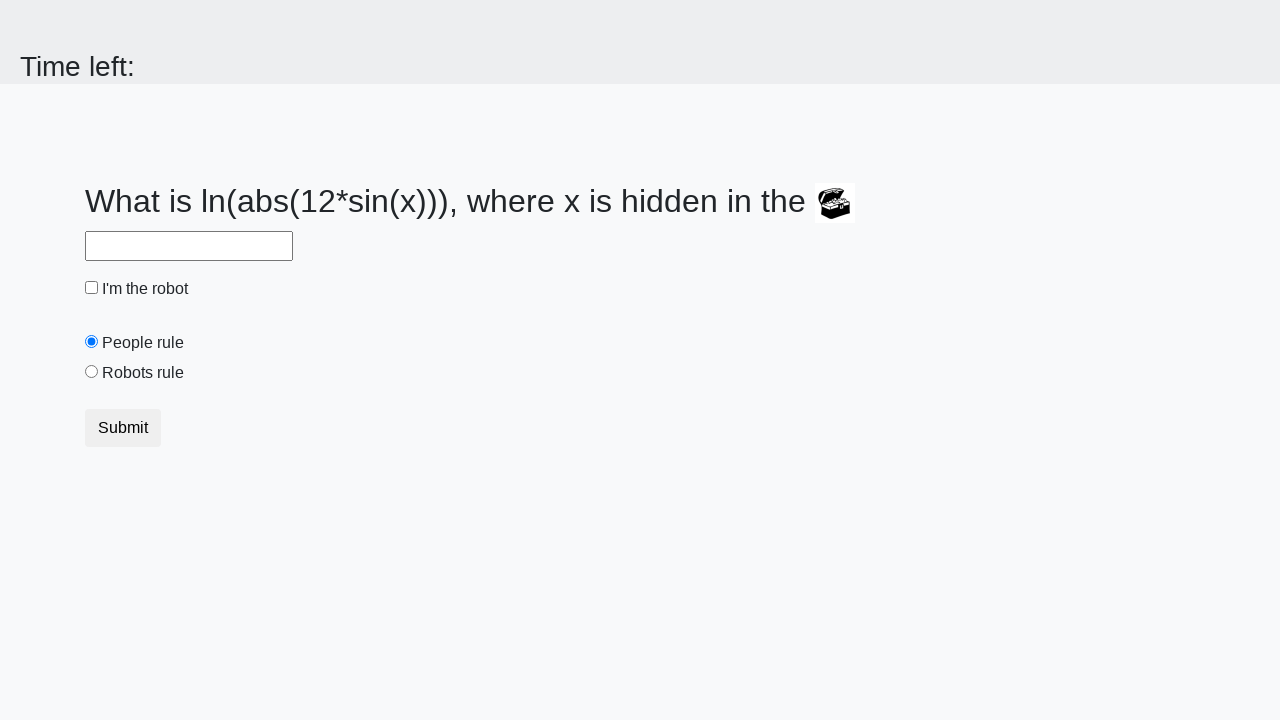

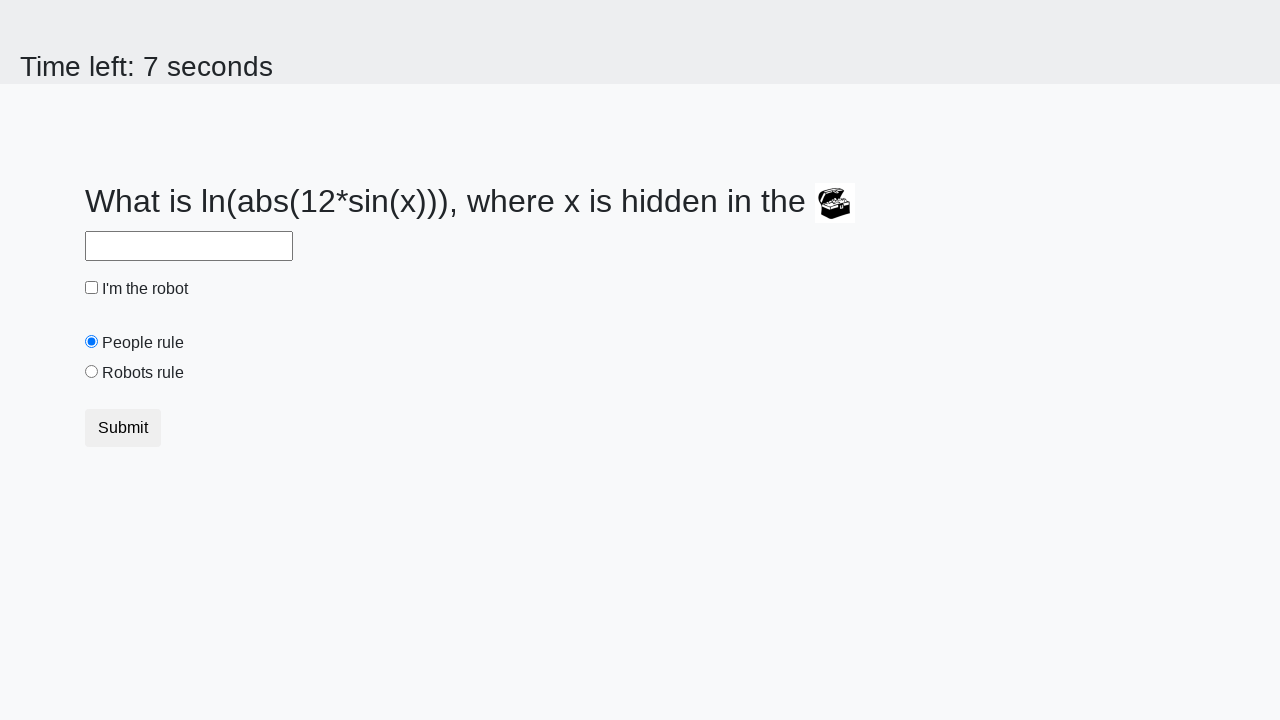